Tests that todo data persists after page reload

Starting URL: https://demo.playwright.dev/todomvc

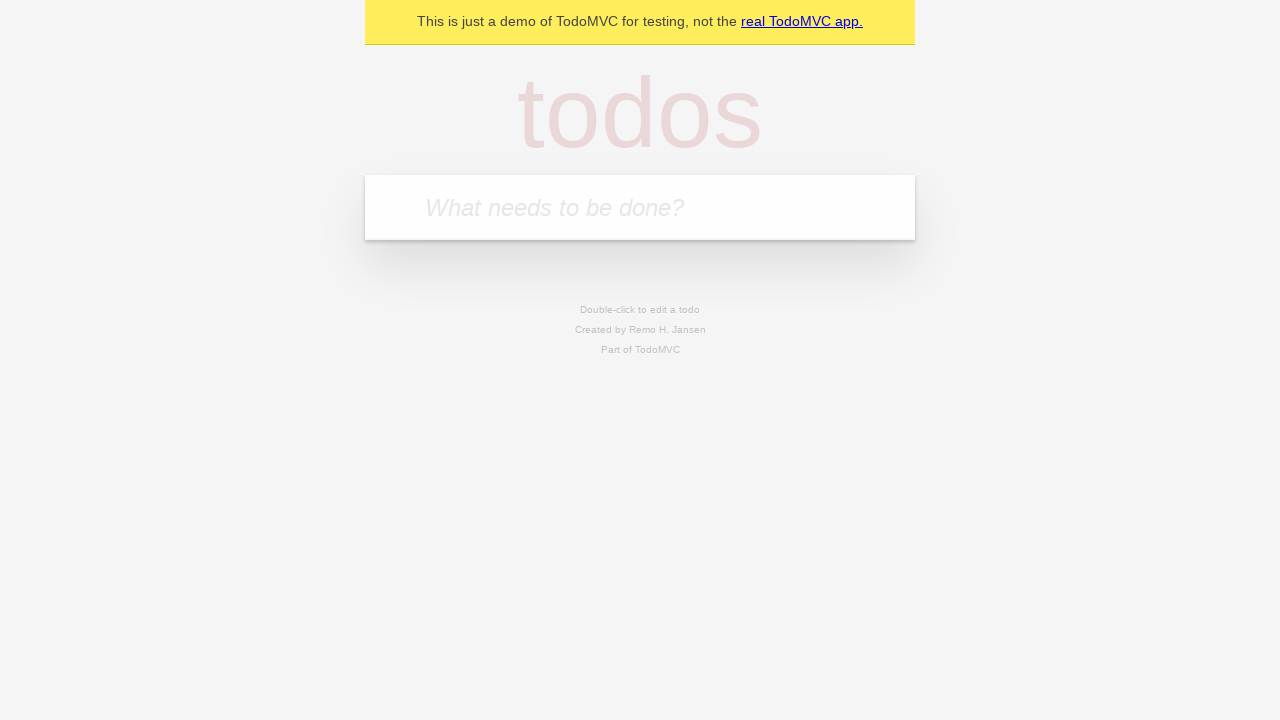

Filled input field with 'buy some cheese' on internal:attr=[placeholder="What needs to be done?"i]
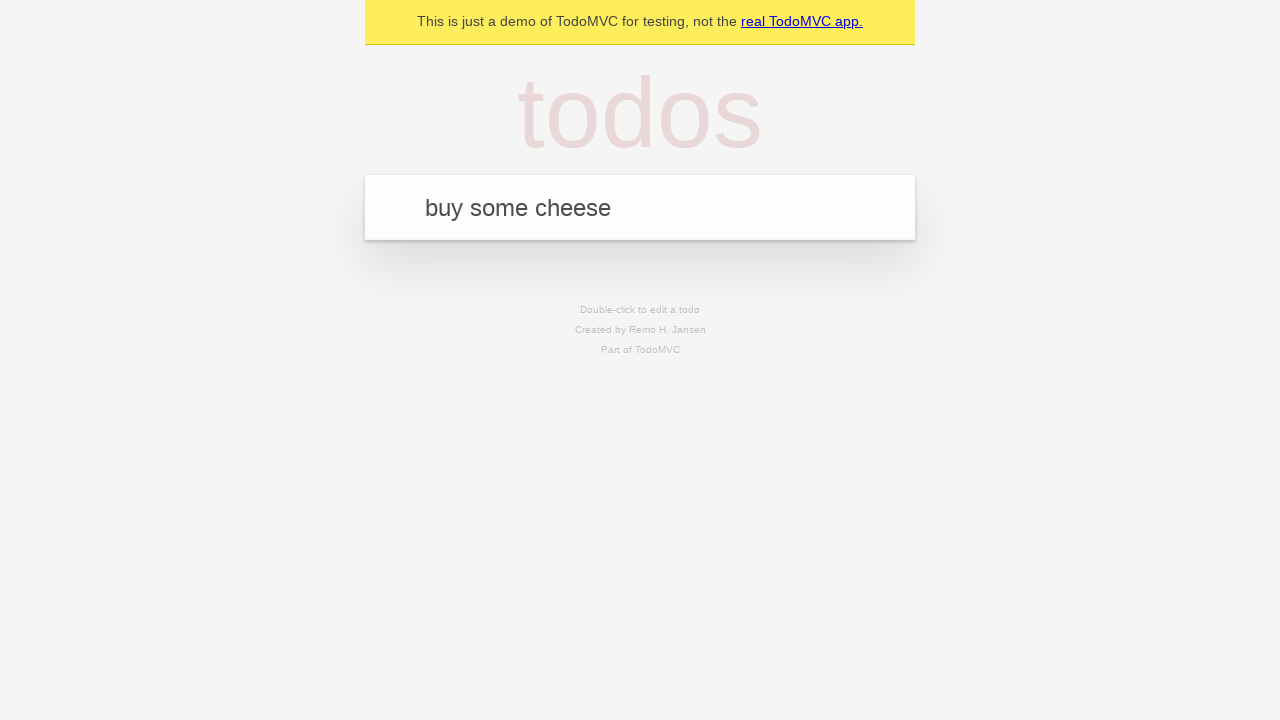

Pressed Enter to create first todo on internal:attr=[placeholder="What needs to be done?"i]
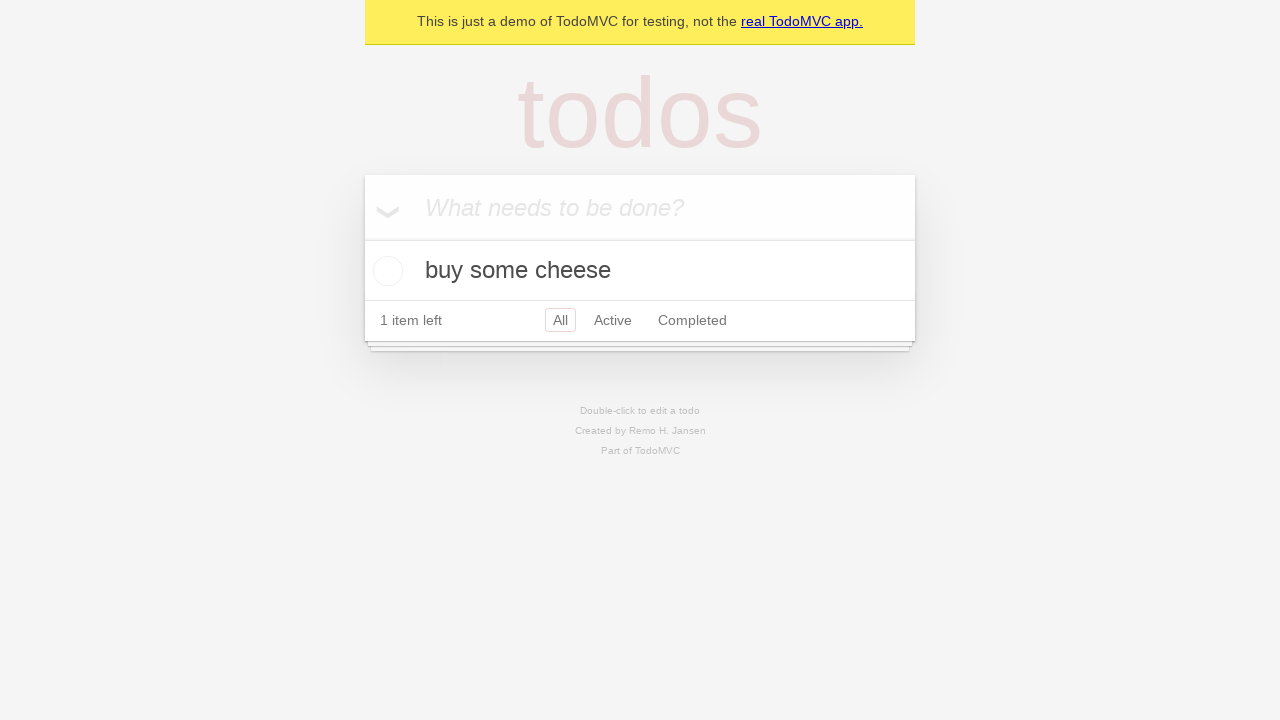

Filled input field with 'feed the cat' on internal:attr=[placeholder="What needs to be done?"i]
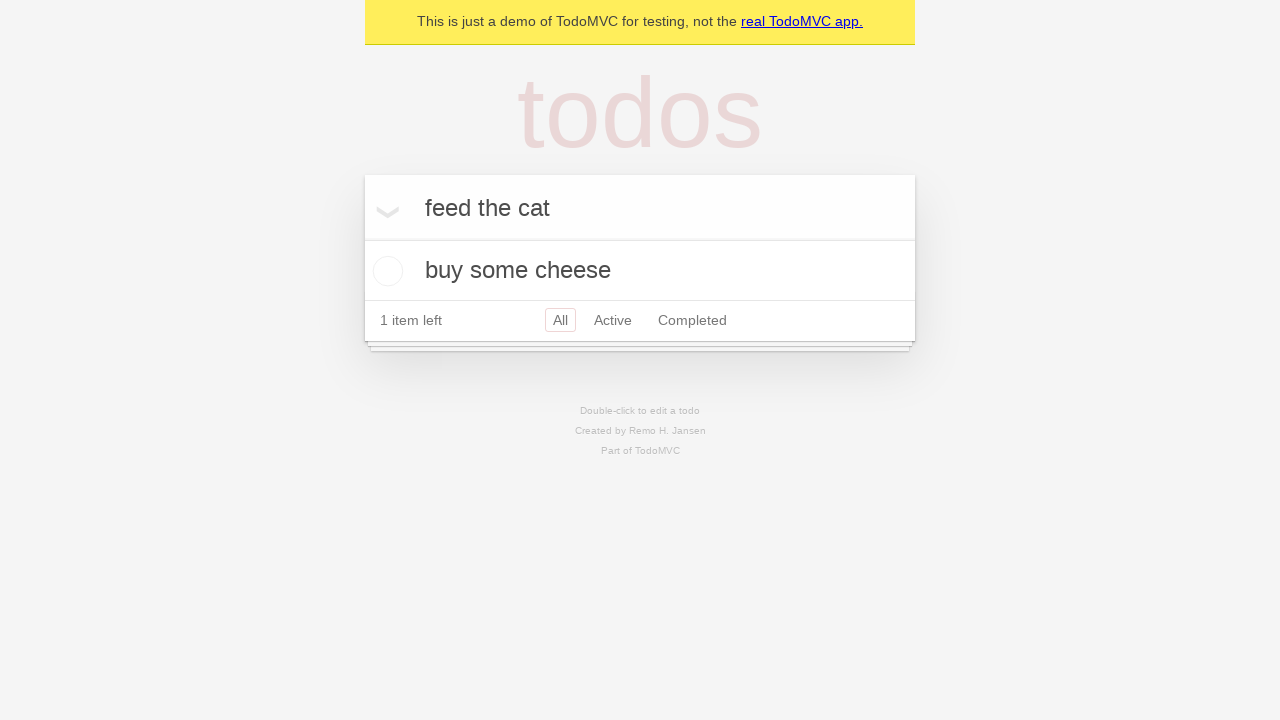

Pressed Enter to create second todo on internal:attr=[placeholder="What needs to be done?"i]
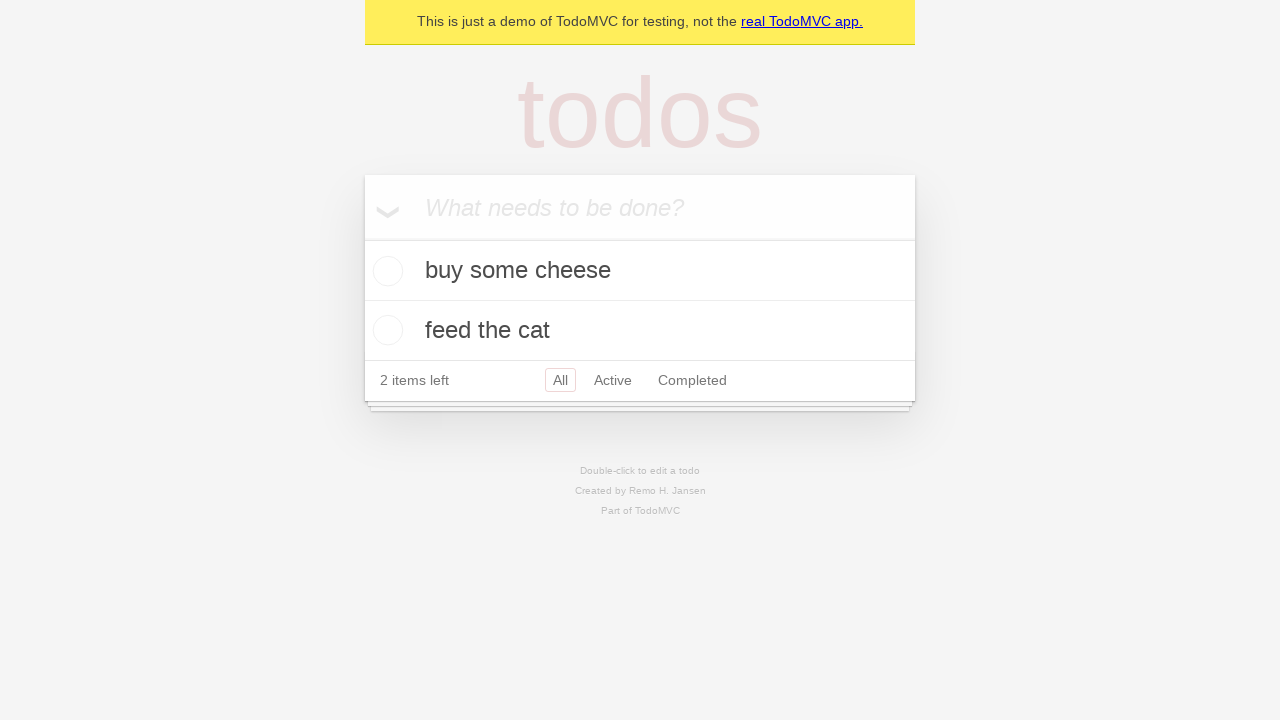

Waited for both todos to be created
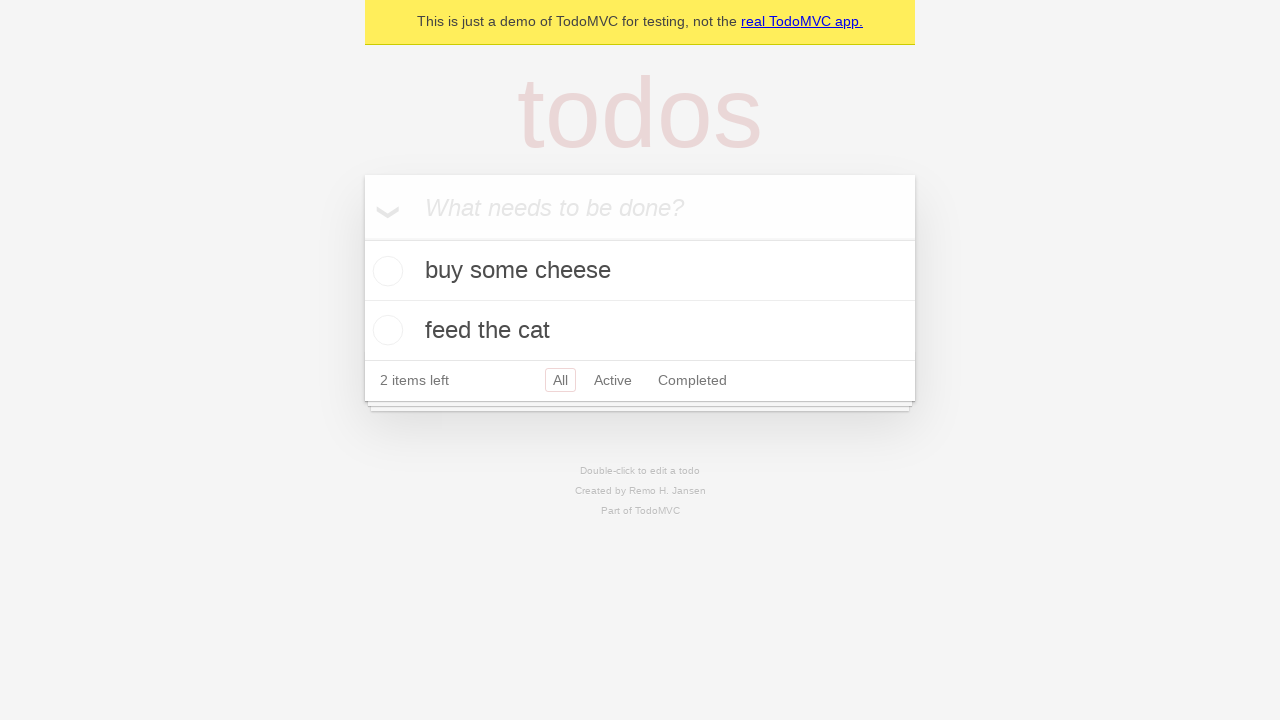

Checked the first todo item at (385, 271) on internal:testid=[data-testid="todo-item"s] >> nth=0 >> internal:role=checkbox
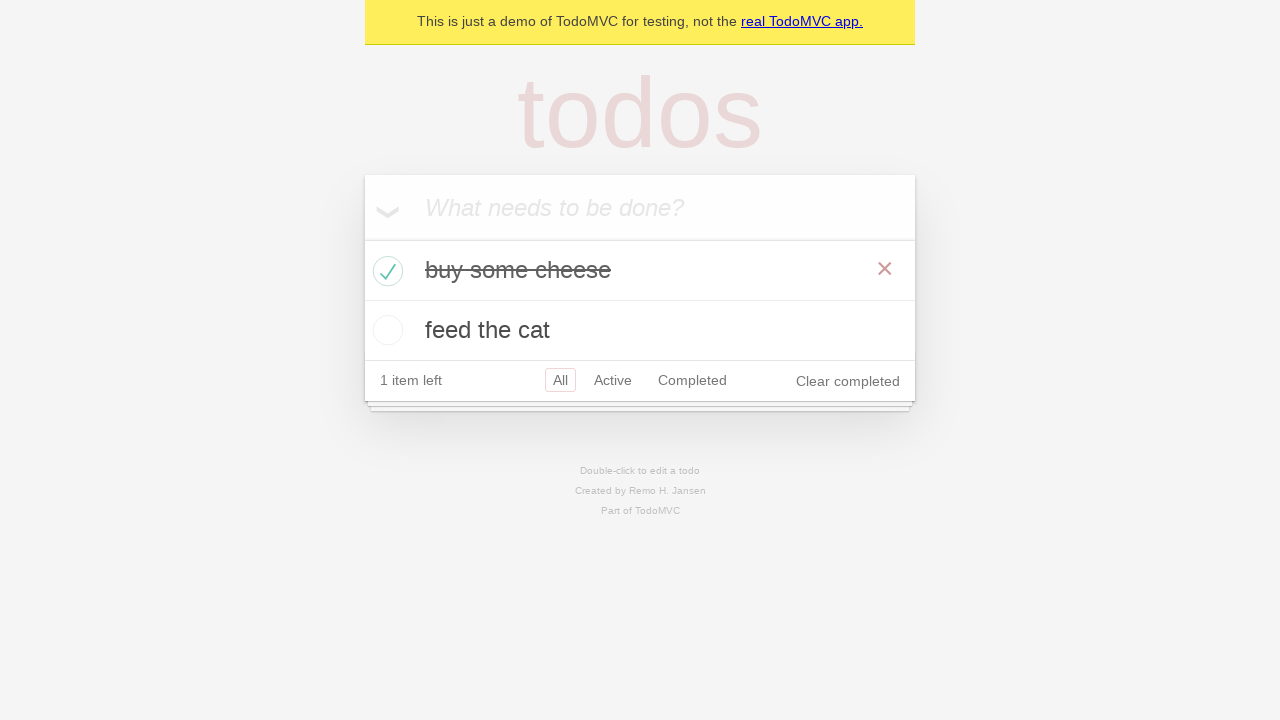

Reloaded the page to test data persistence
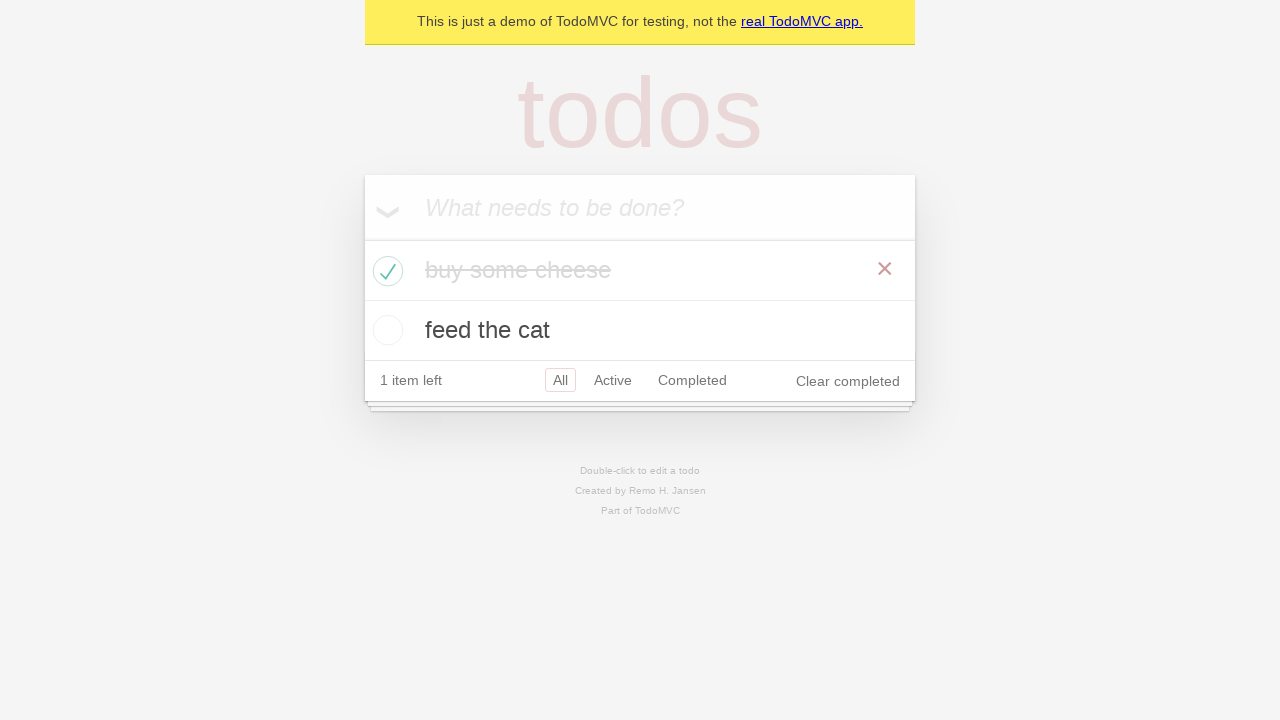

Waited for todo items to load after page reload
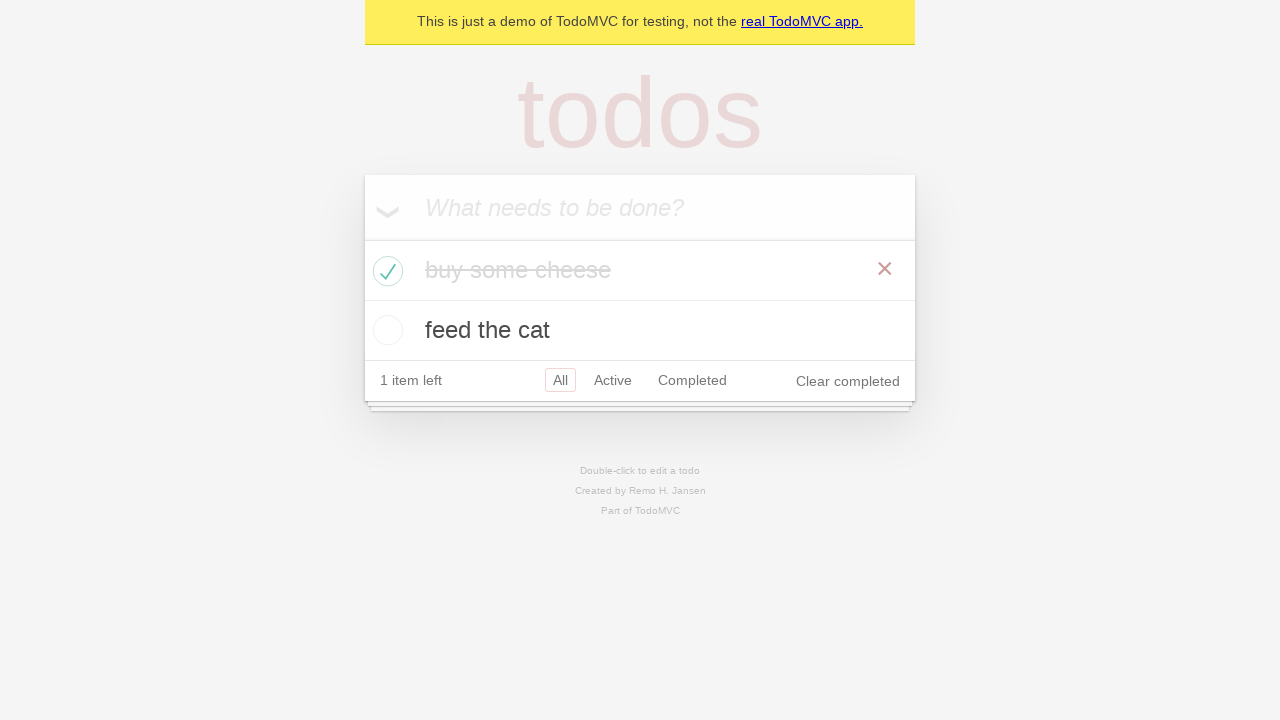

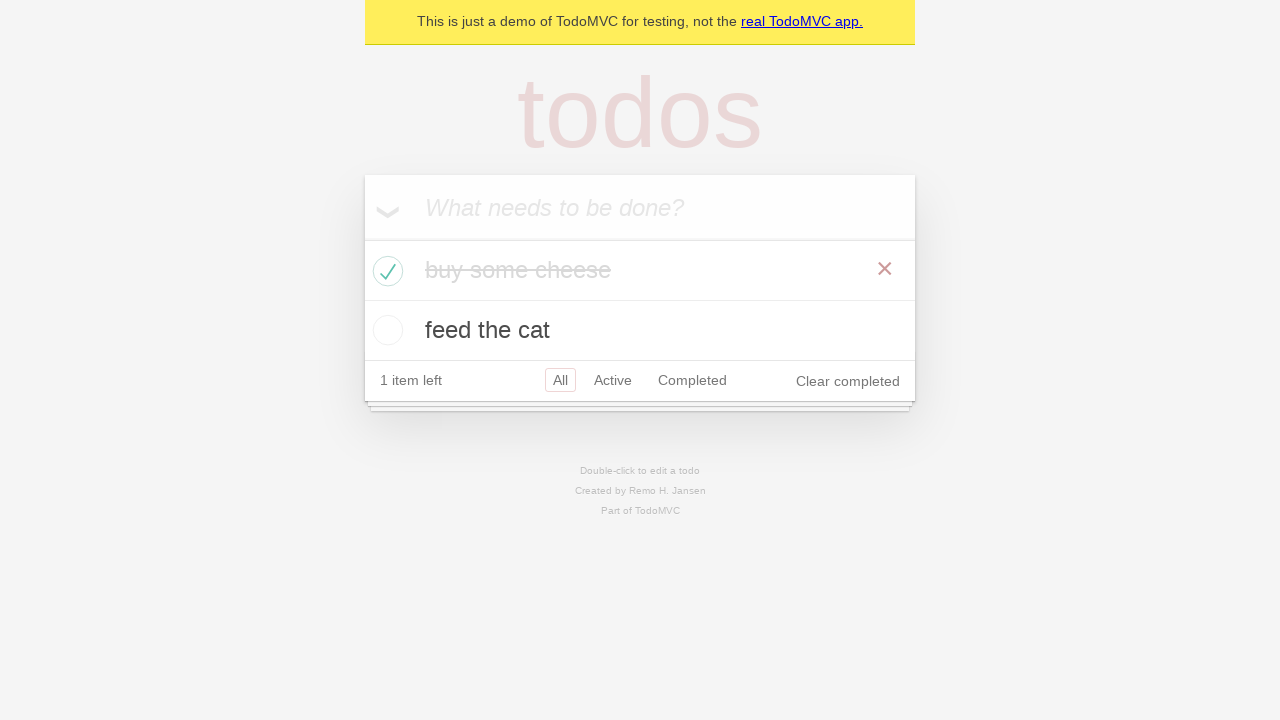